Verifies that the page title of Sauce Demo is "Swag Labs"

Starting URL: https://www.saucedemo.com/v1/

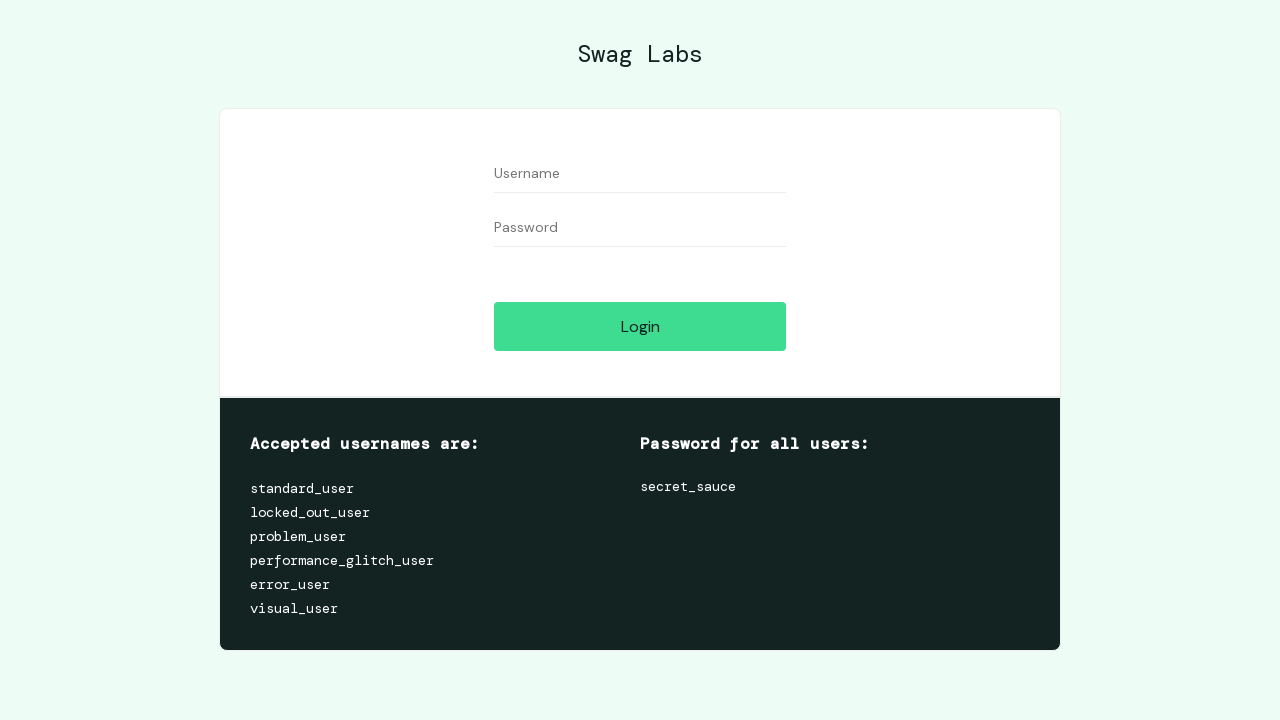

Navigated to Sauce Demo homepage
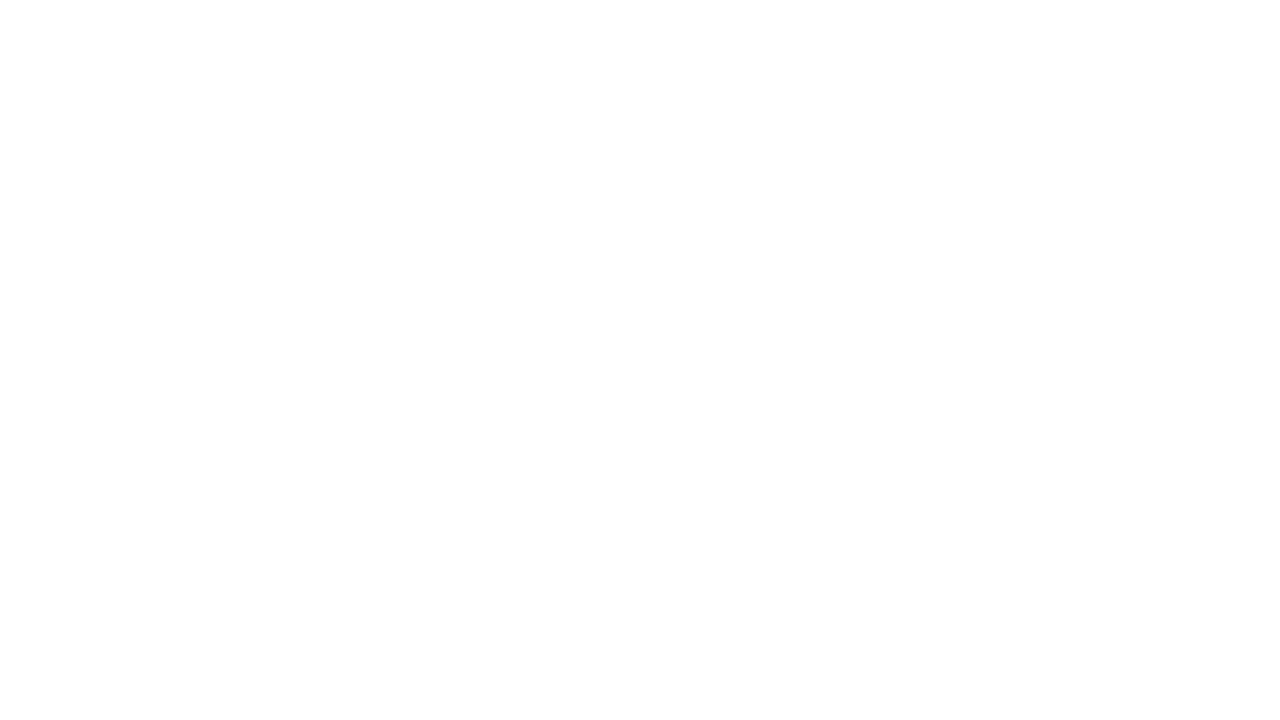

Verified page title is 'Swag Labs'
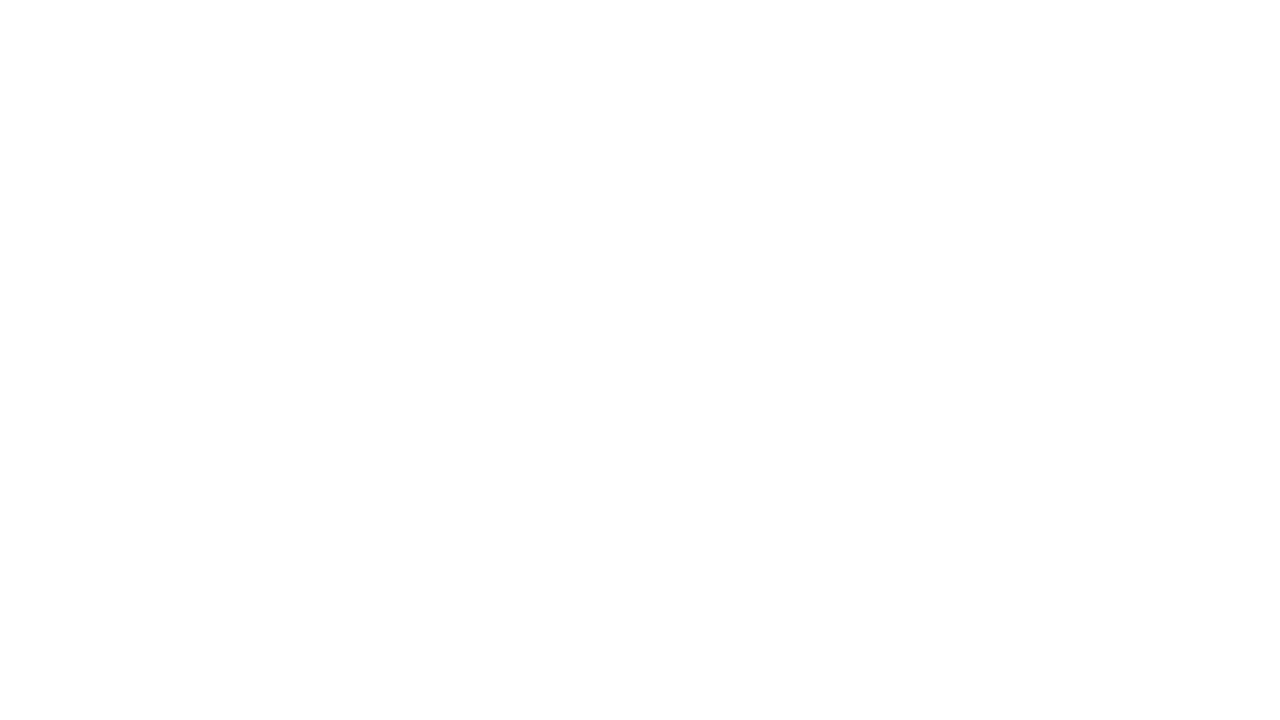

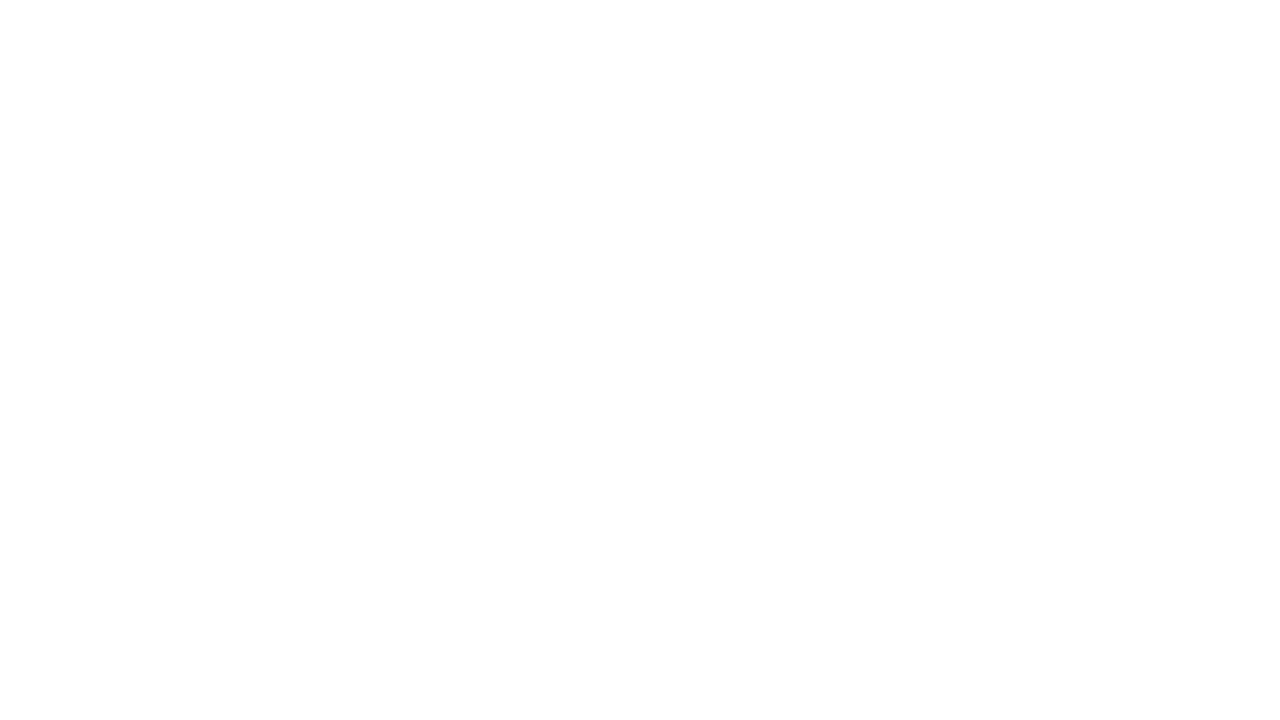